Navigates to the TinyMCE editor page from the homepage and verifies the page is loaded correctly

Starting URL: https://the-internet.herokuapp.com

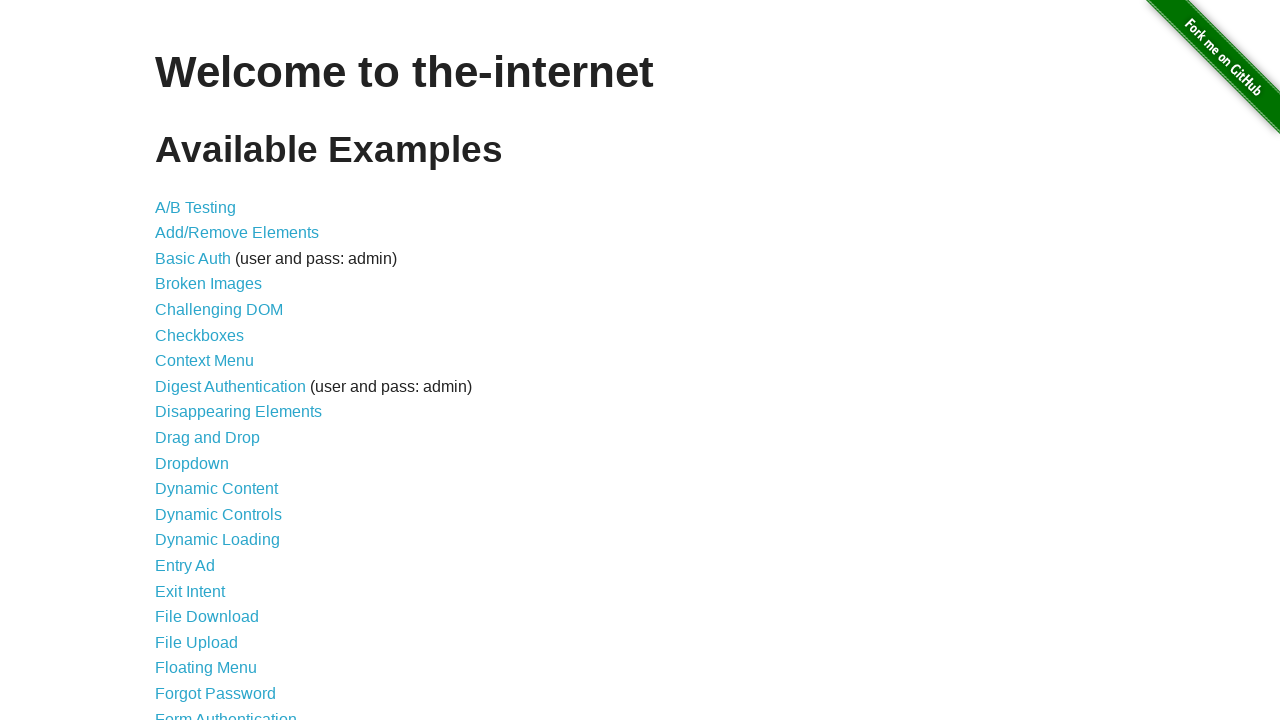

Clicked on the WYSIWYG Editor link to navigate to TinyMCE page at (218, 651) on a[href='/tinymce']
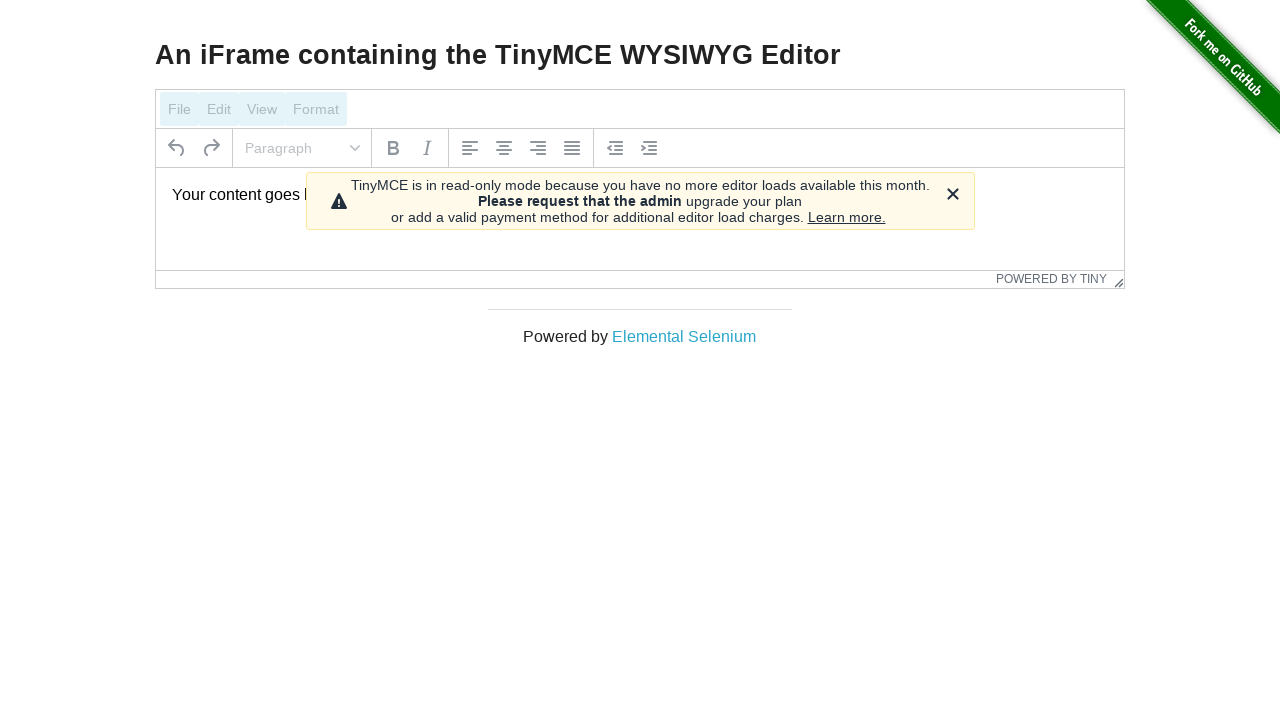

TinyMCE editor page loaded and verified
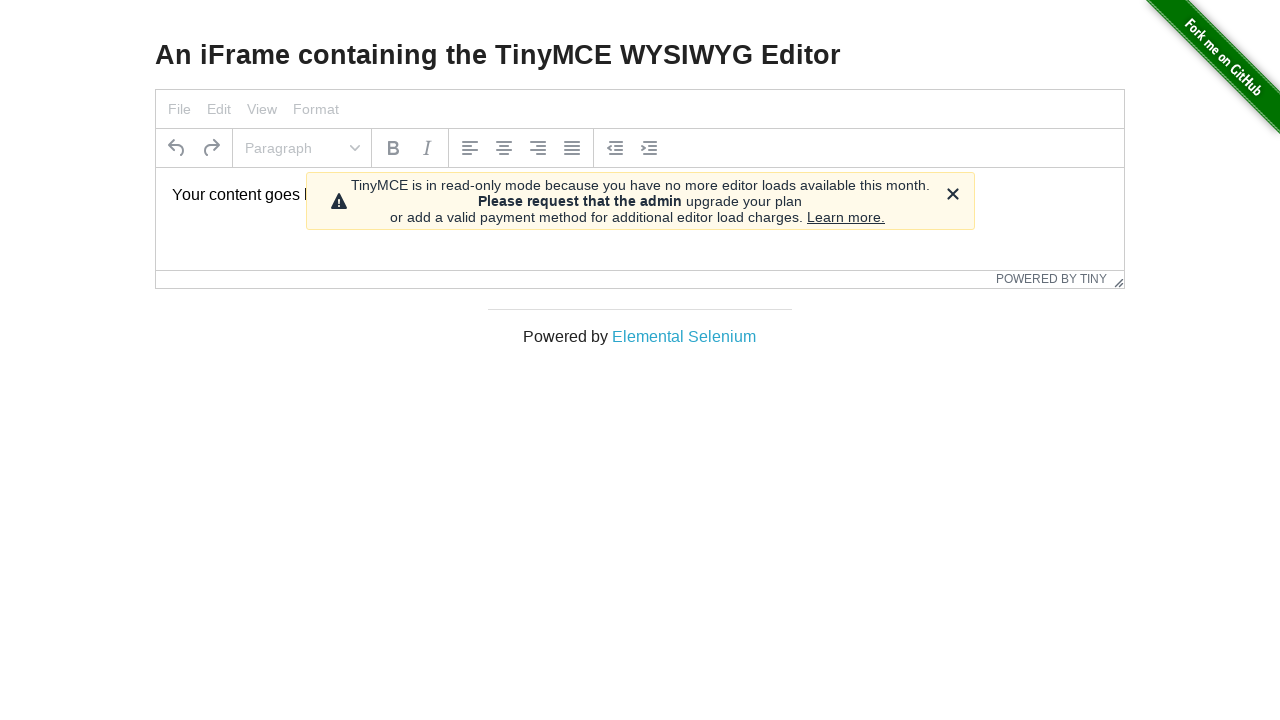

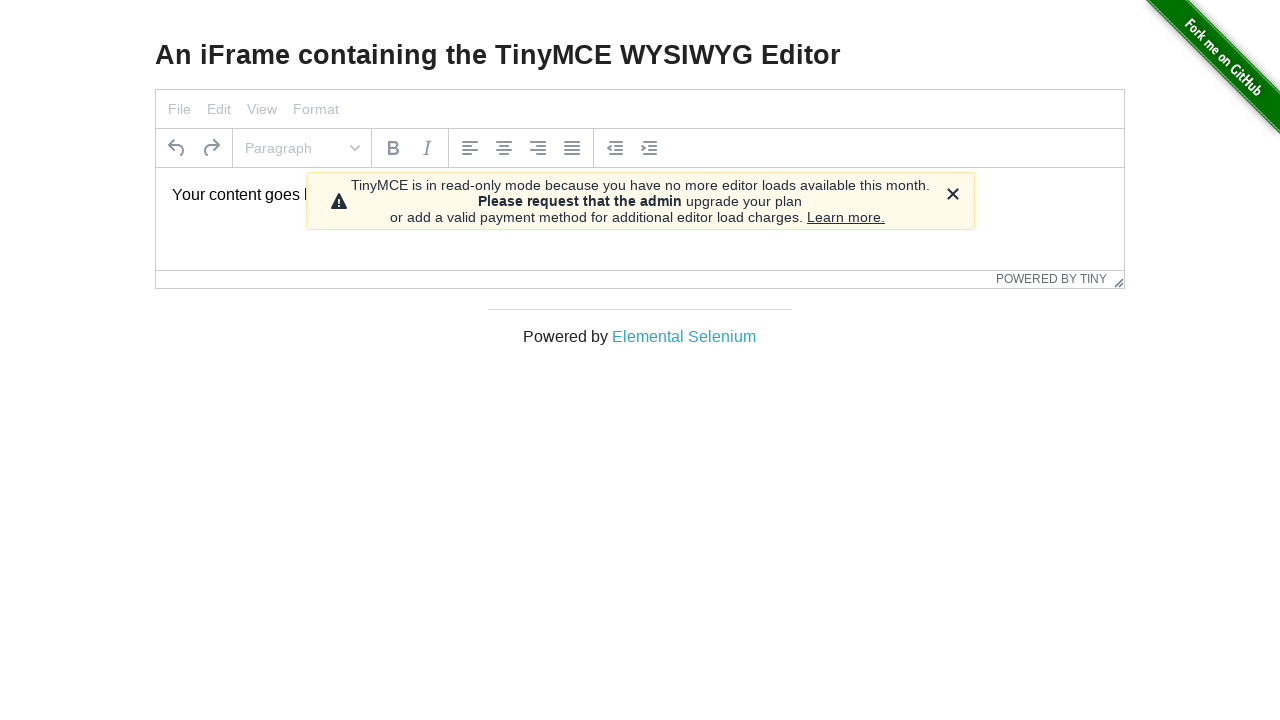